Tests drag and drop functionality on jQuery UI demo page by dragging an element to a drop zone within an iframe

Starting URL: https://jqueryui.com/droppable/

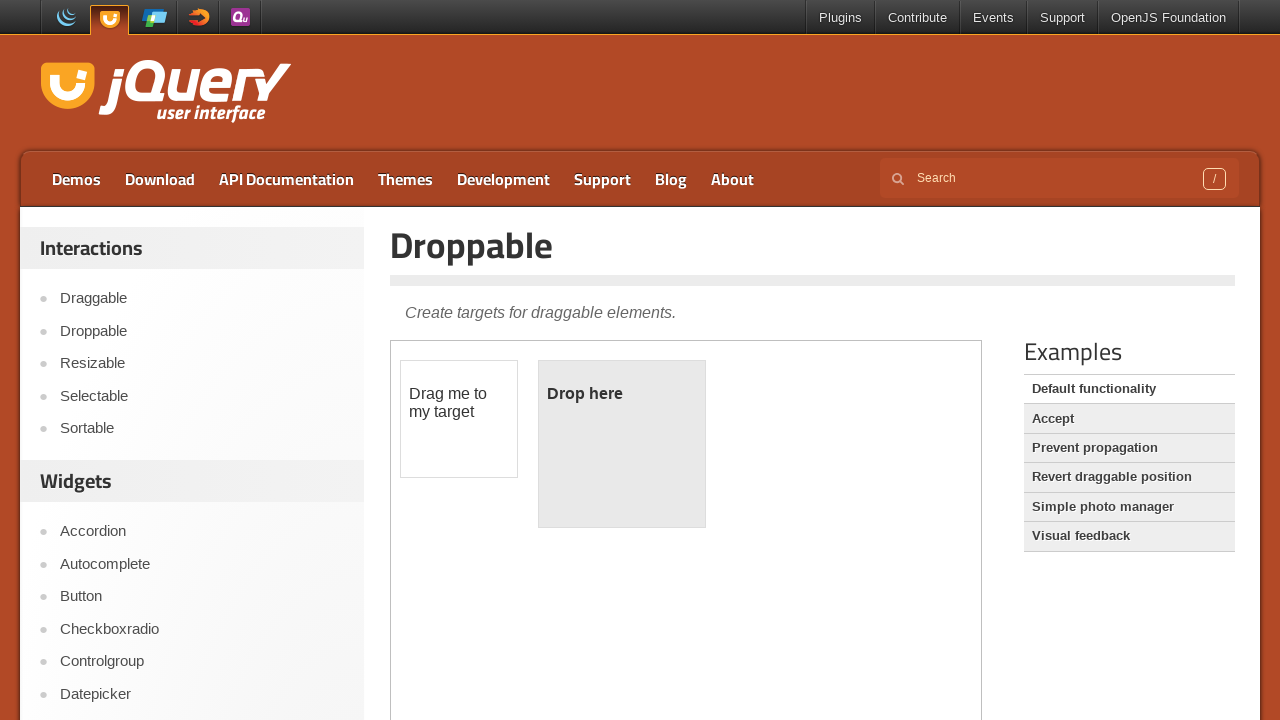

Located iframe.demo-frame containing drag and drop demo
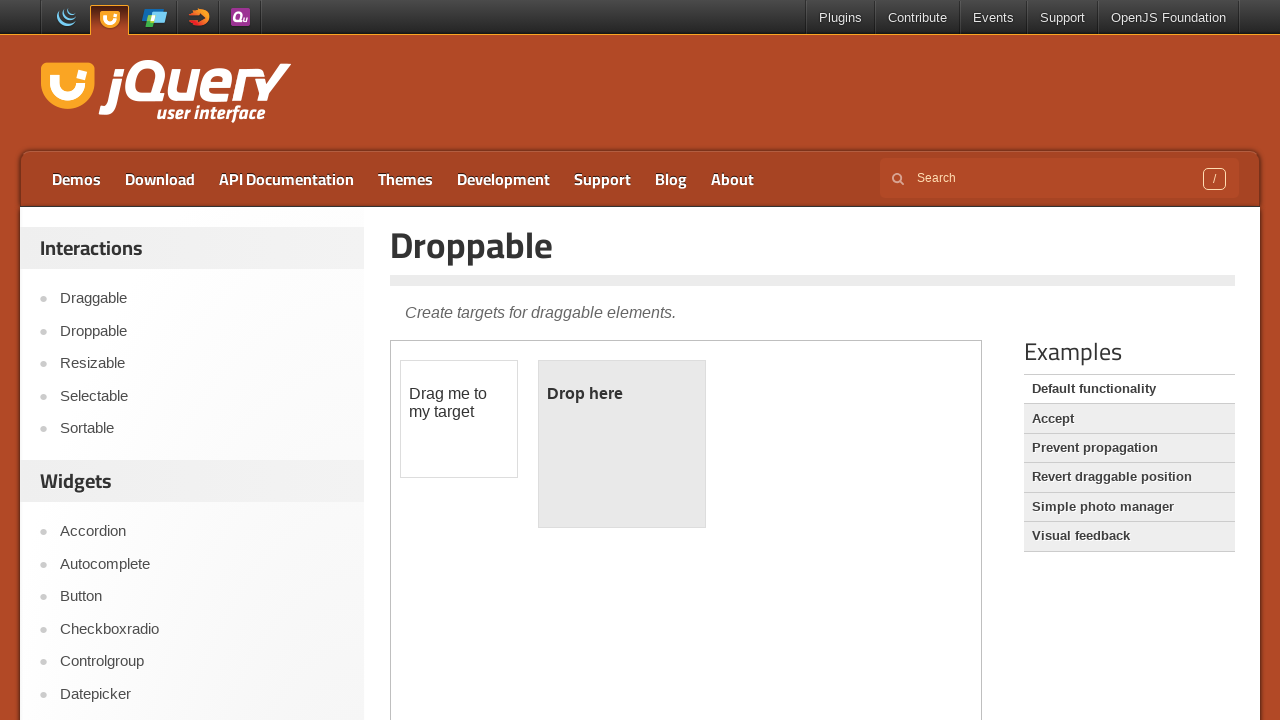

Located draggable element with id 'draggable'
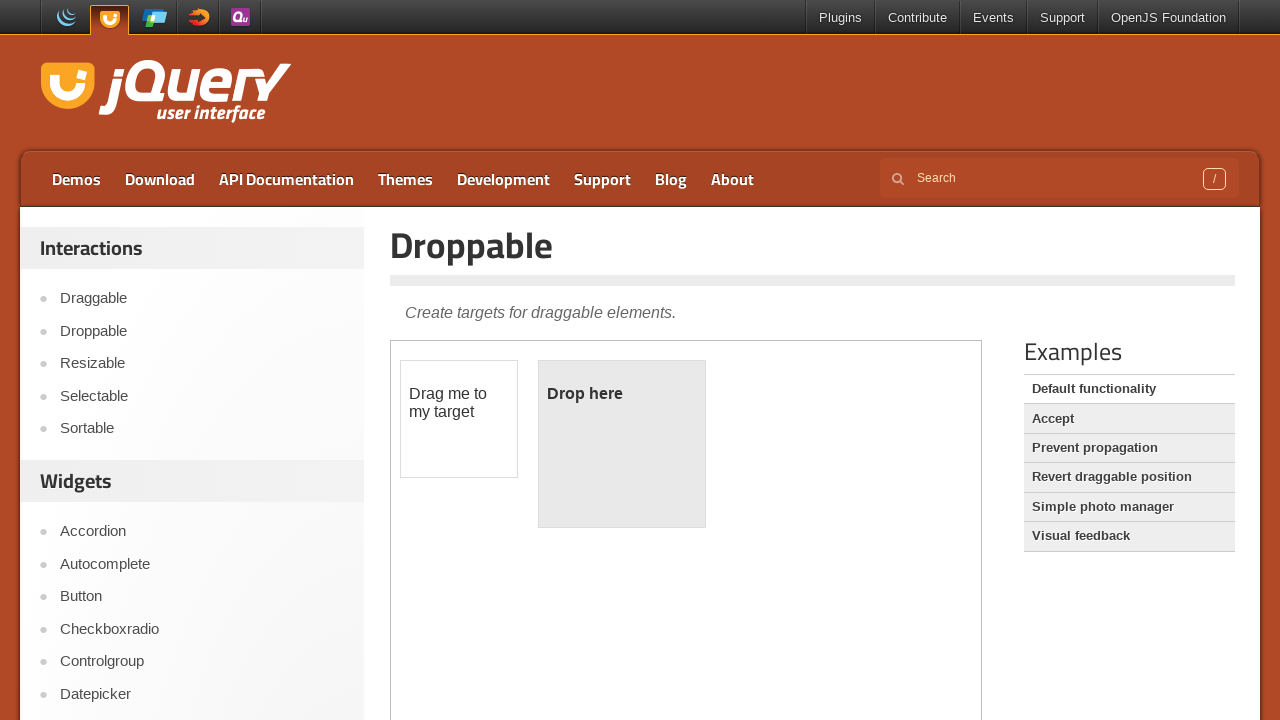

Located droppable element with id 'droppable'
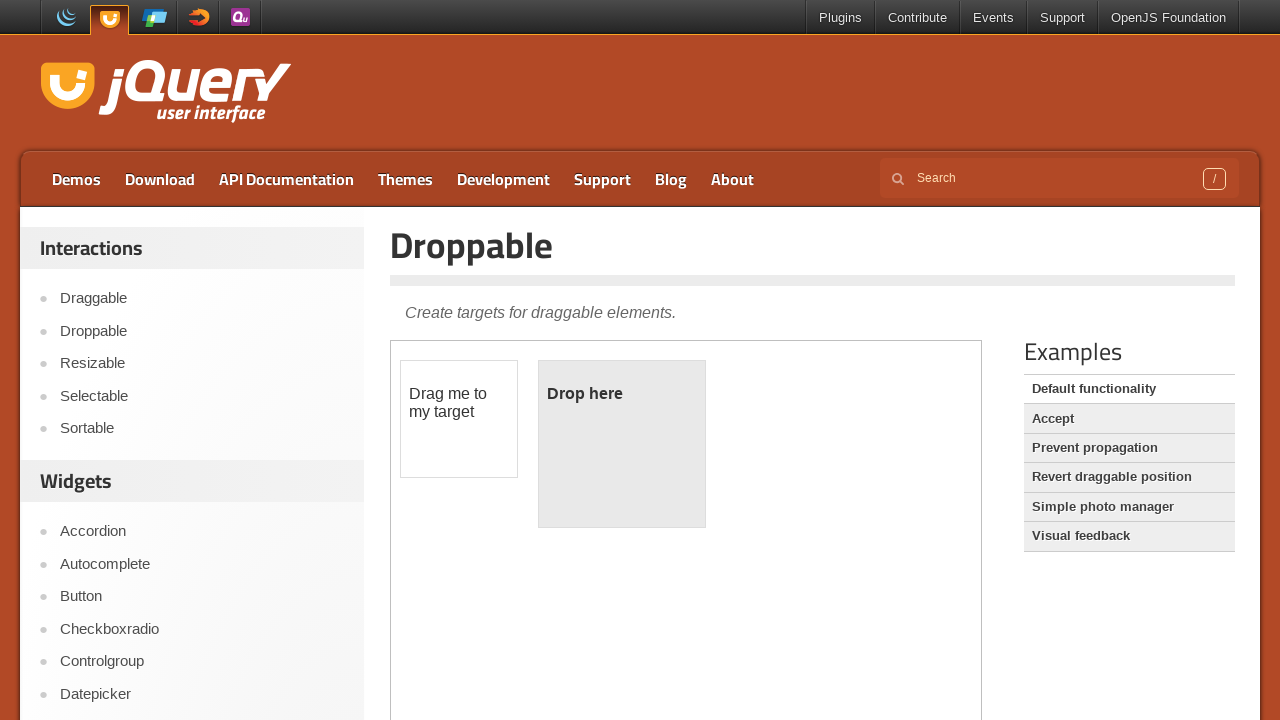

Dragged draggable element to droppable zone at (622, 444)
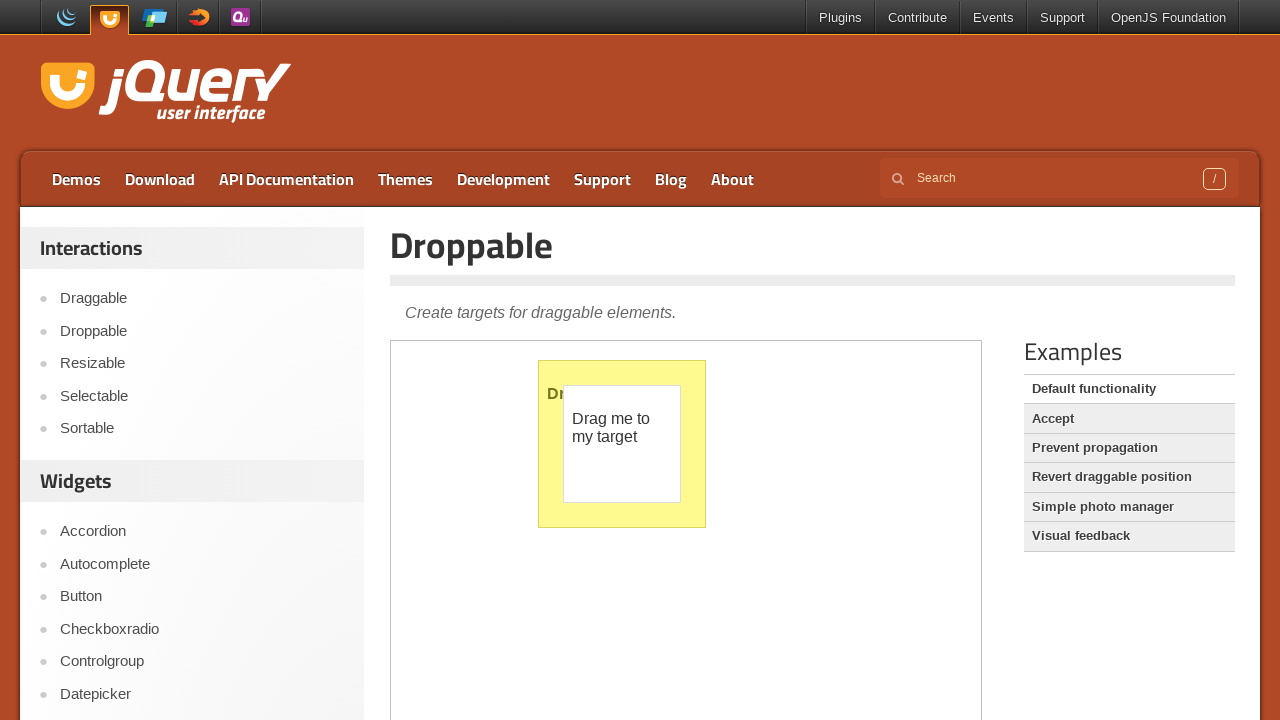

Verified drop was successful - droppable element shows 'Dropped!' text
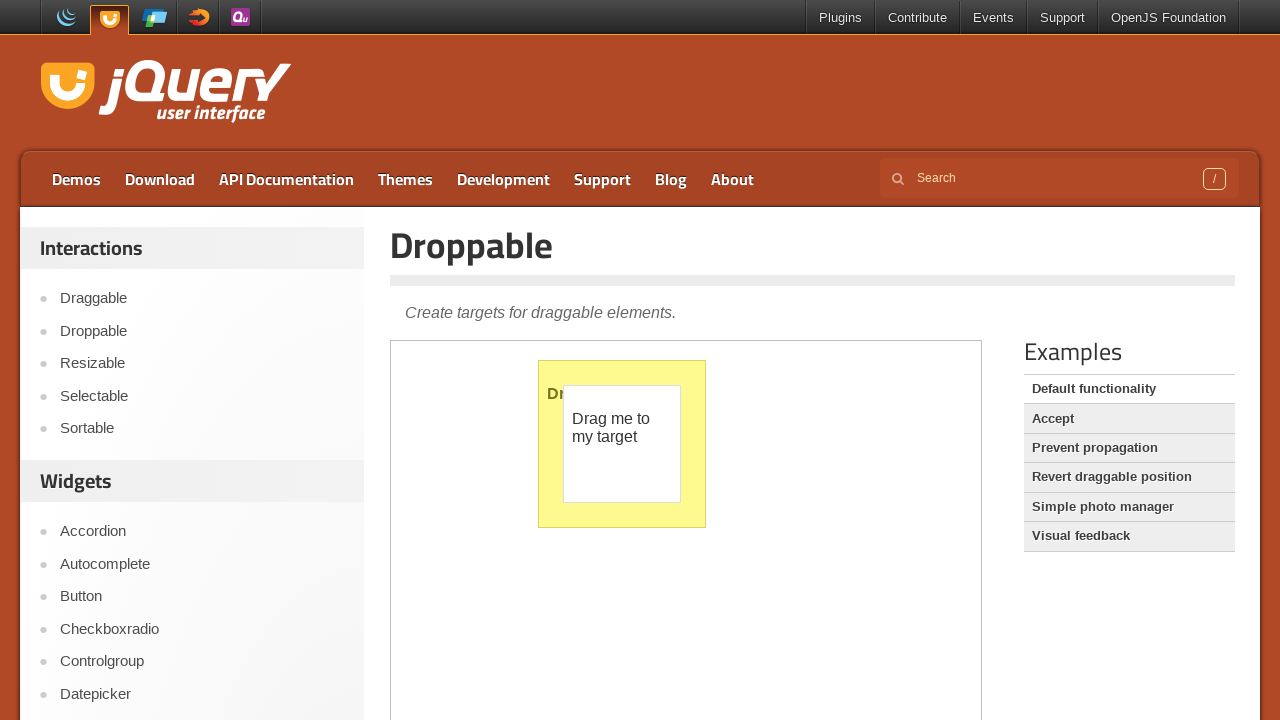

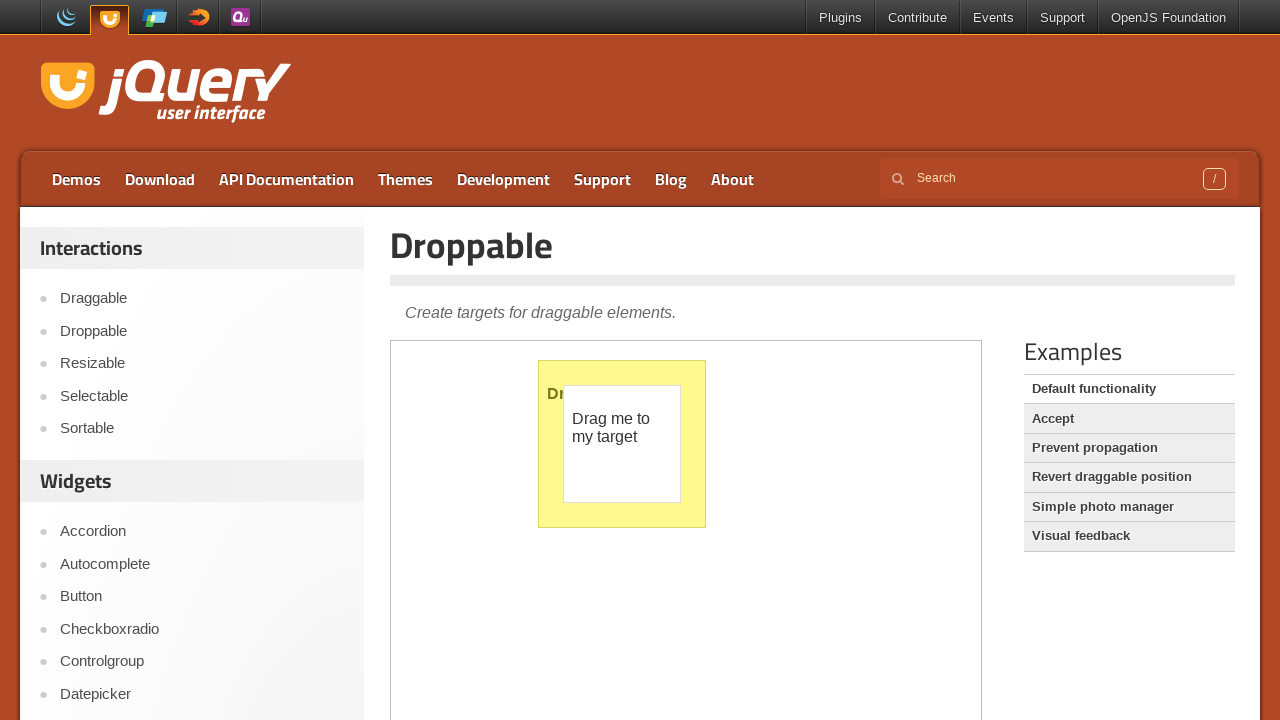